Tests FAQ accordion item 0 by clicking on the question heading and verifying the answer panel displays the correct text about pricing (400 rubles per day)

Starting URL: https://qa-scooter.praktikum-services.ru/

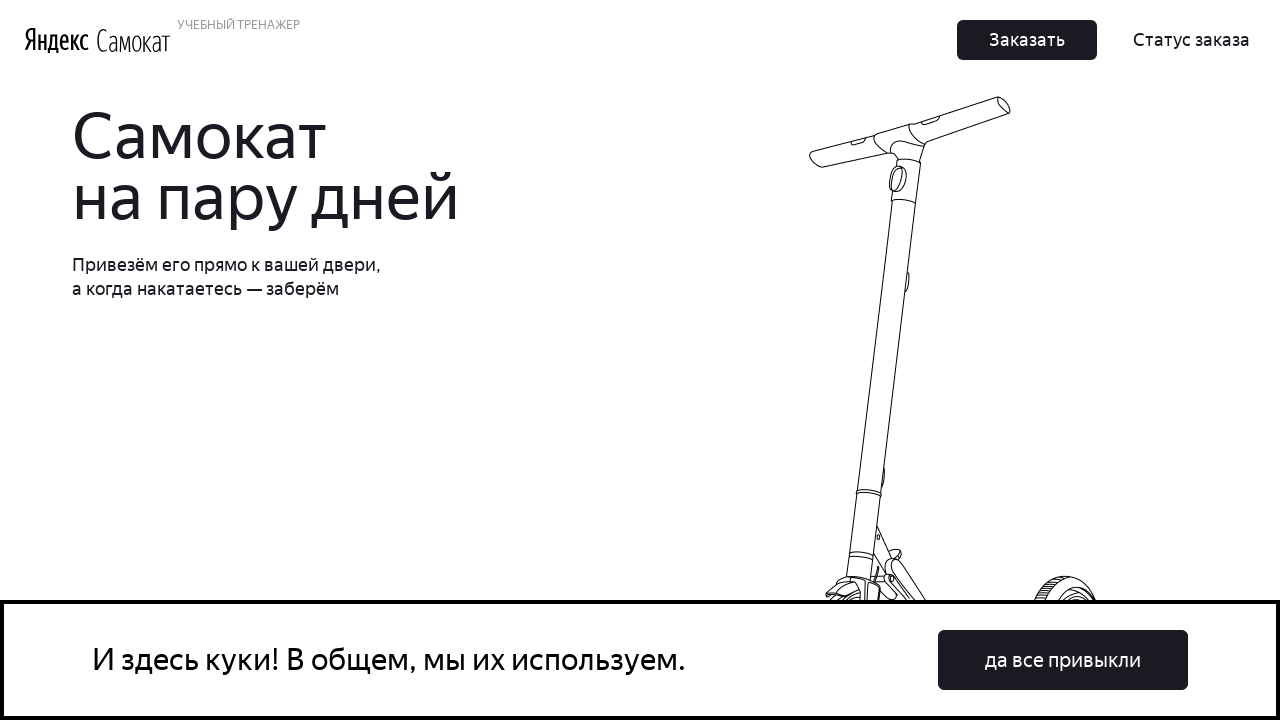

Scrolled accordion heading 0 into view
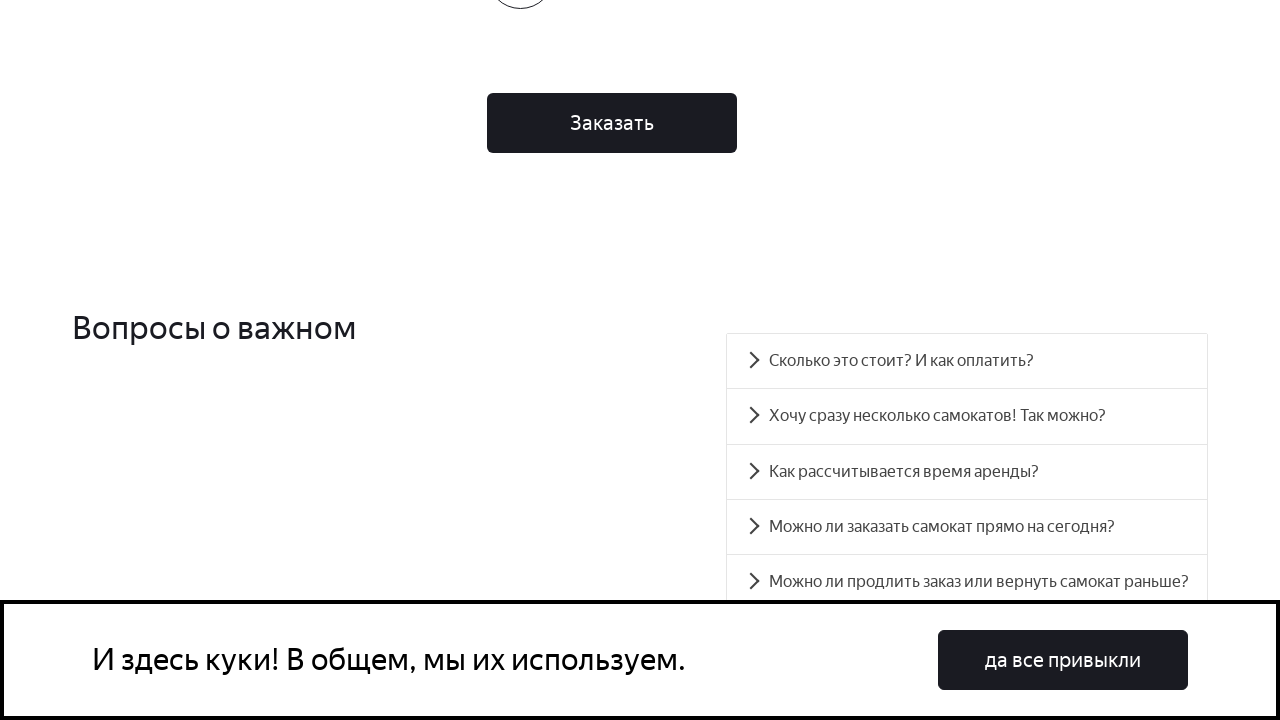

Clicked on FAQ accordion item 0 heading at (967, 361) on #accordion__heading-0
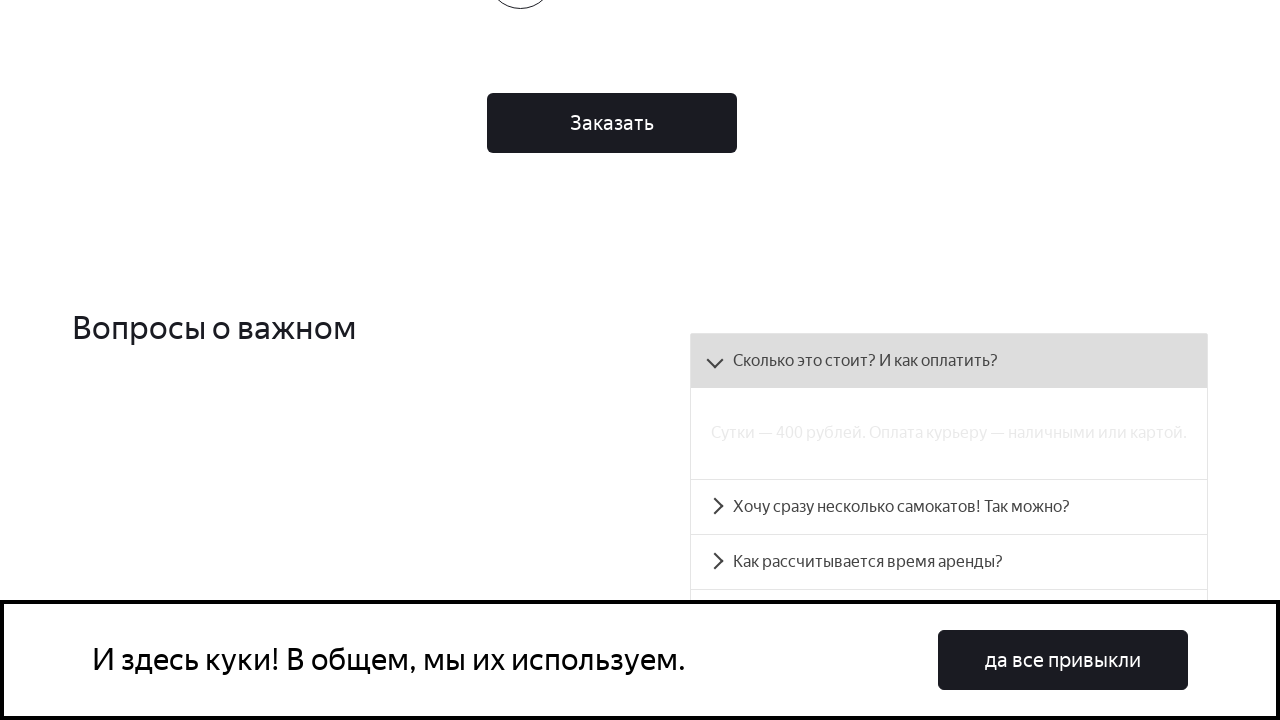

Answer panel 0 became visible
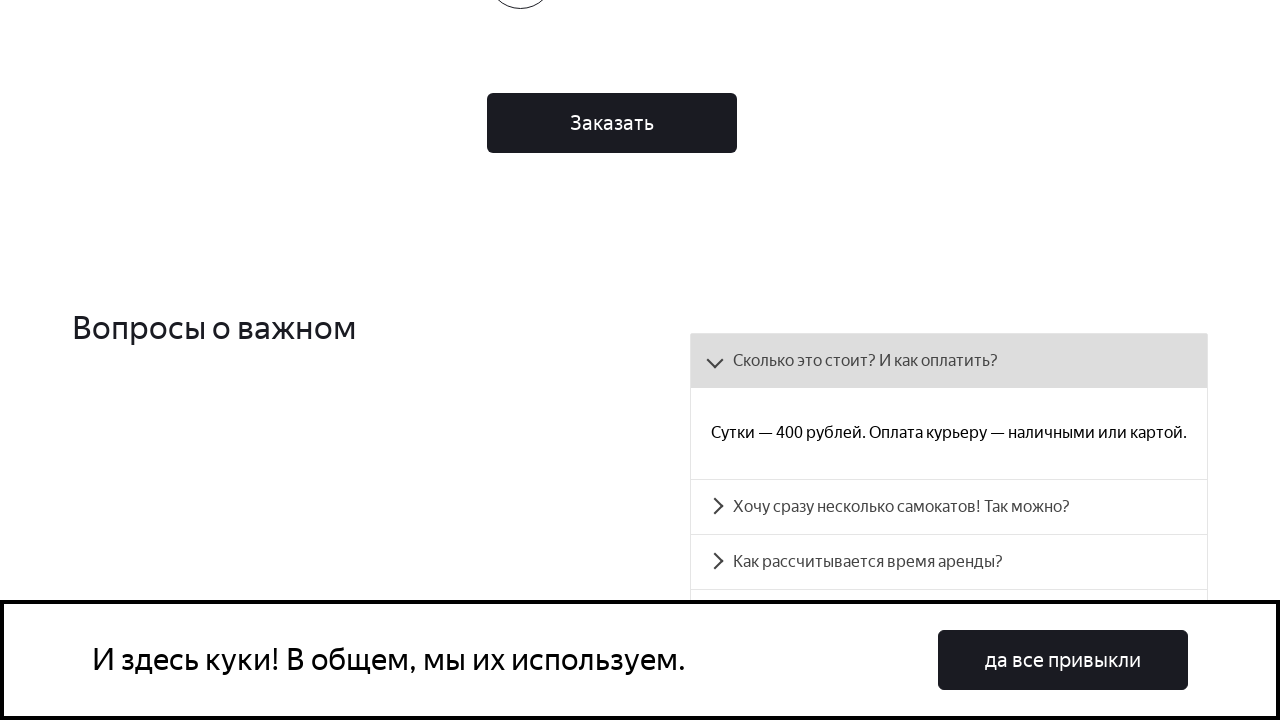

Retrieved text content from answer panel 0
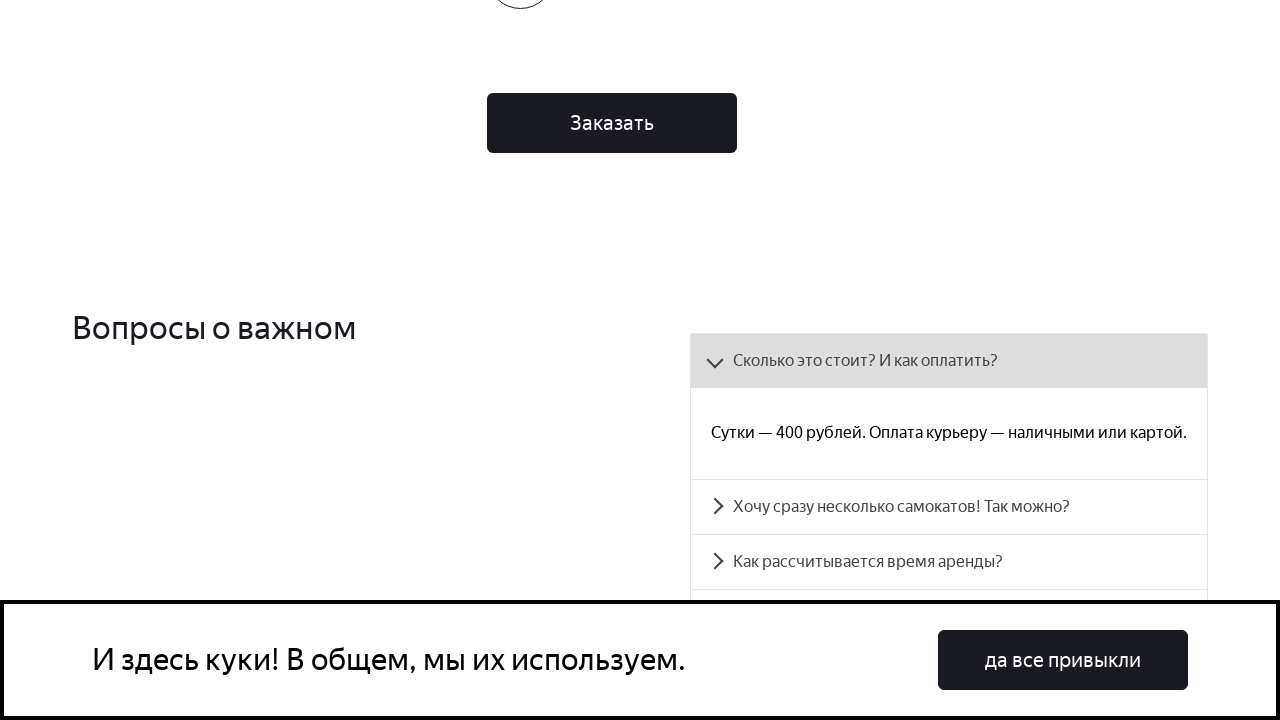

Verified answer panel displays correct pricing text (400 rubles per day)
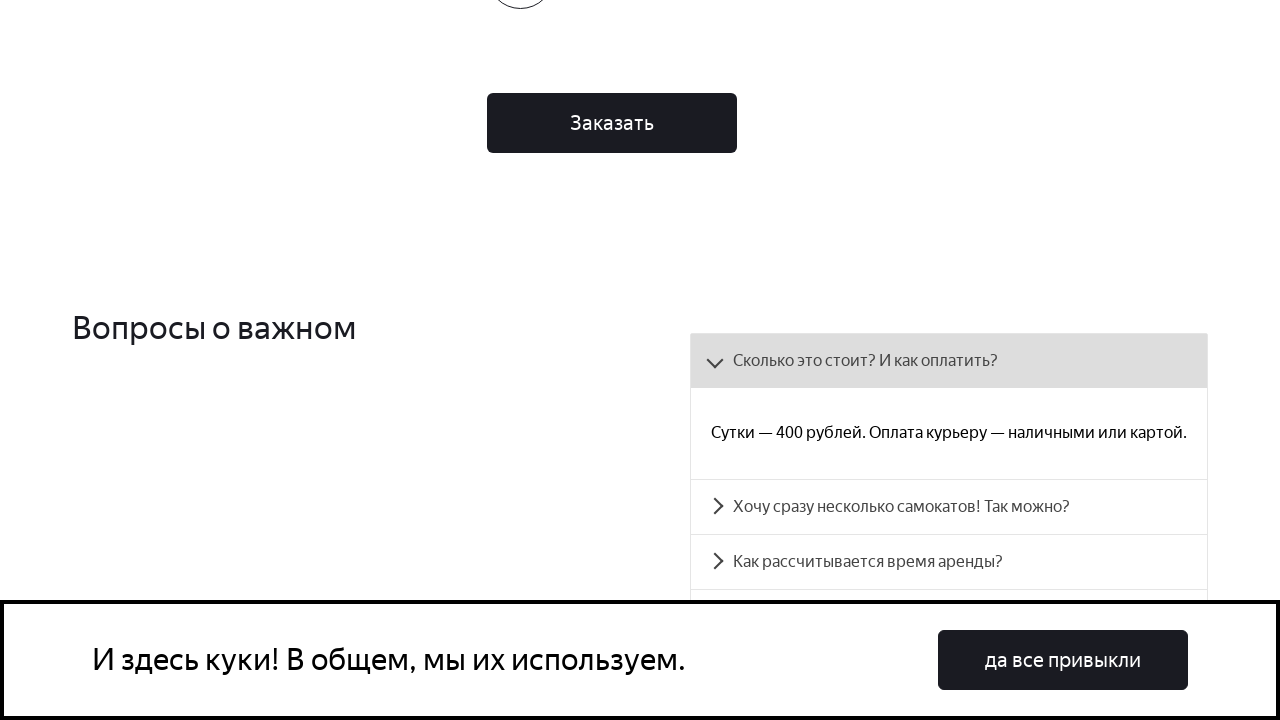

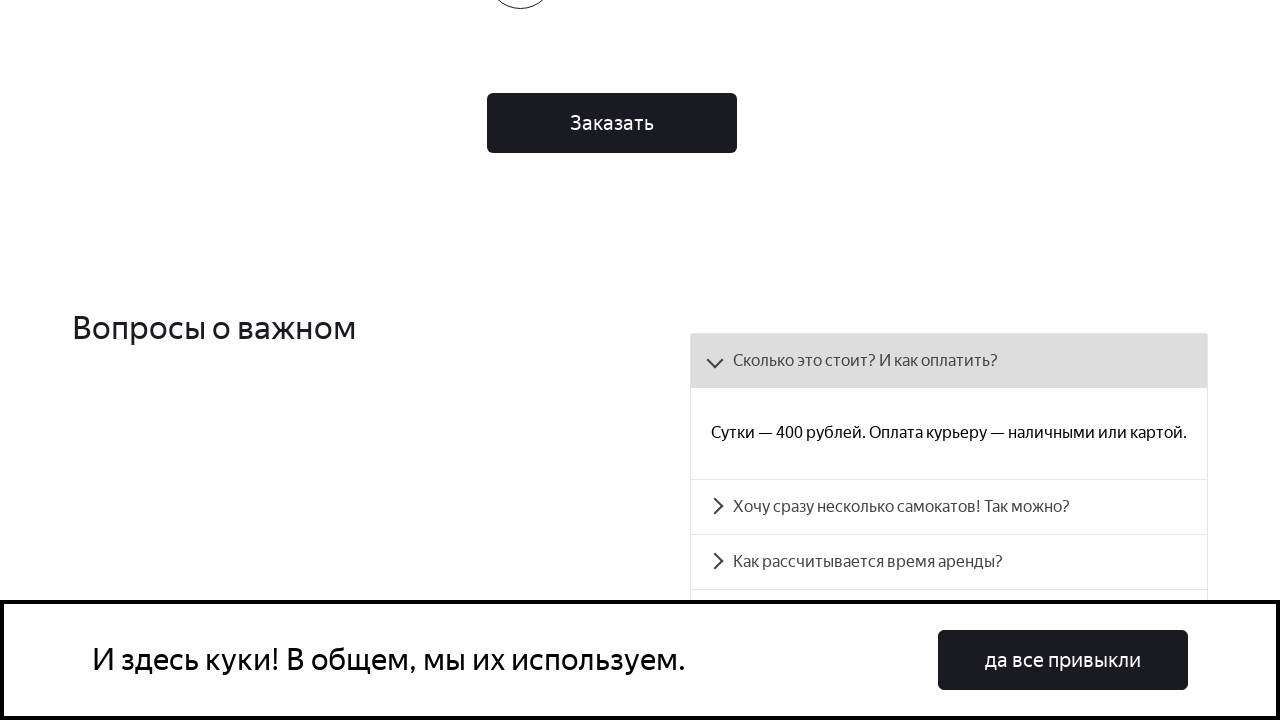